Tests a calculator demo by entering two numbers (5 and 5), clicking the calculate button, and verifying the result displays 10

Starting URL: http://juliemr.github.io/protractor-demo/

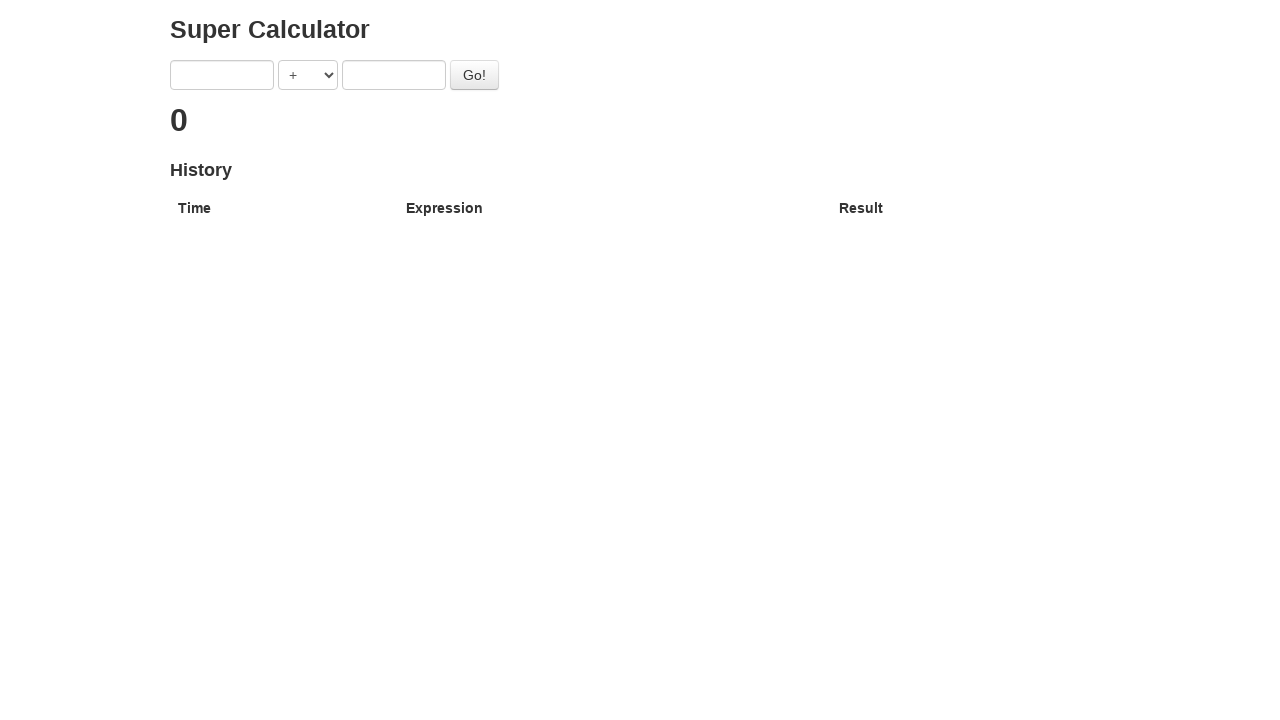

Entered first number: 5 on input[ng-model='first']
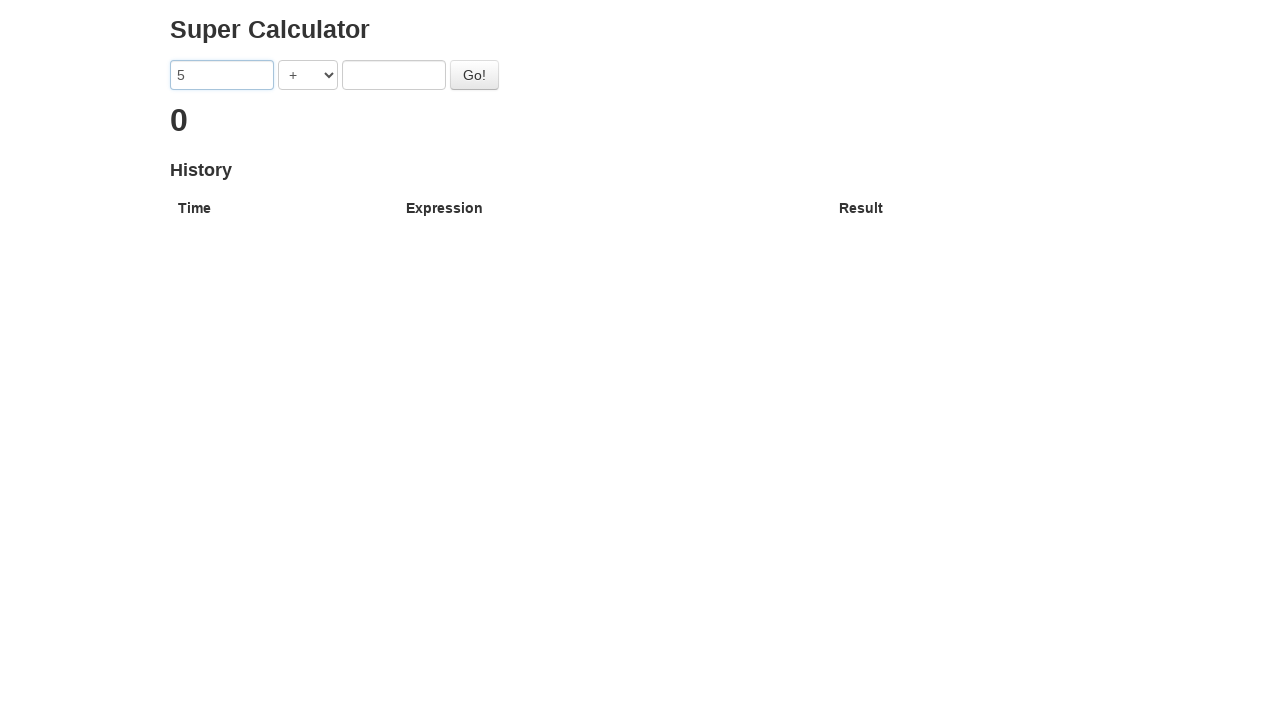

Entered second number: 5 on input[ng-model='second']
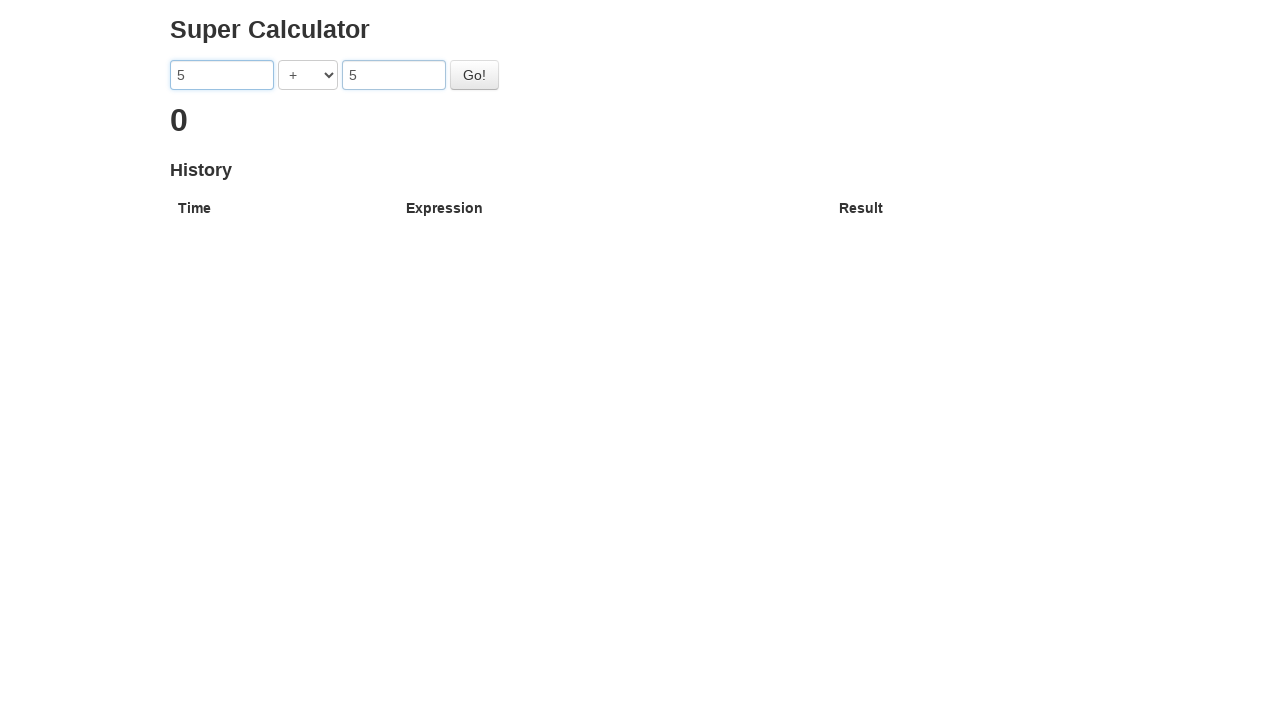

Clicked Go button to calculate at (474, 75) on #gobutton
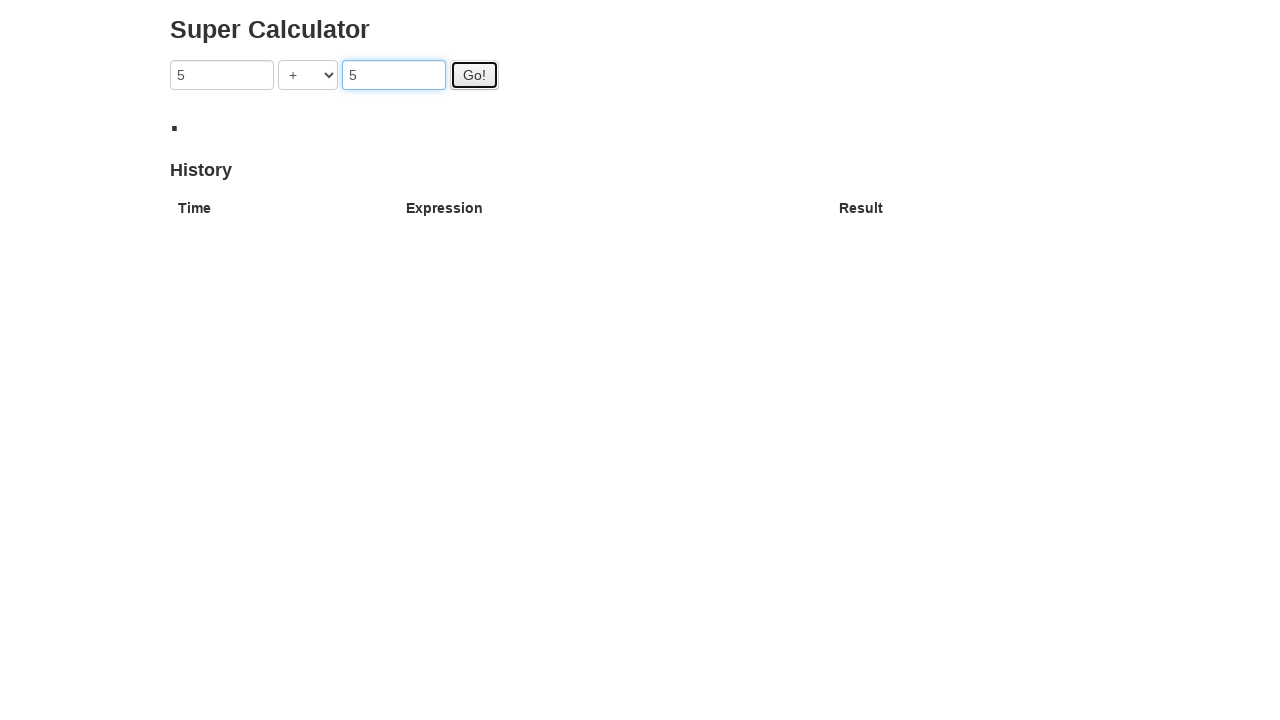

Verified result displays 10
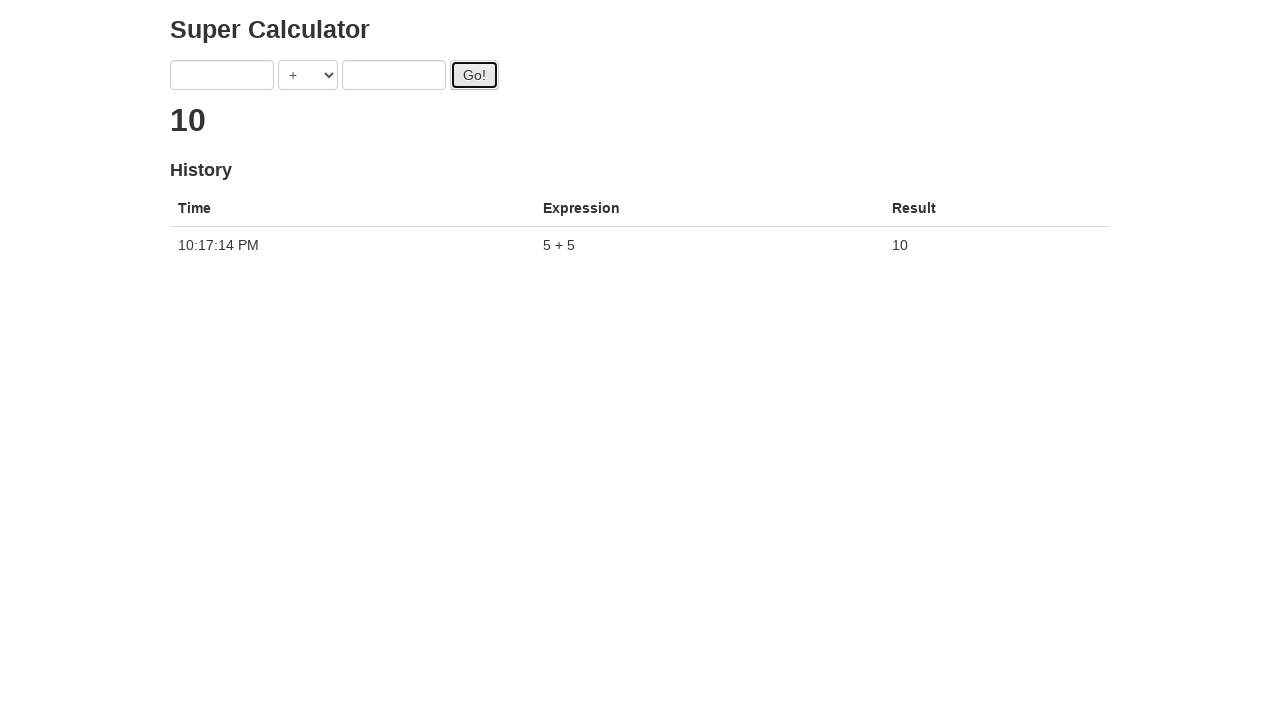

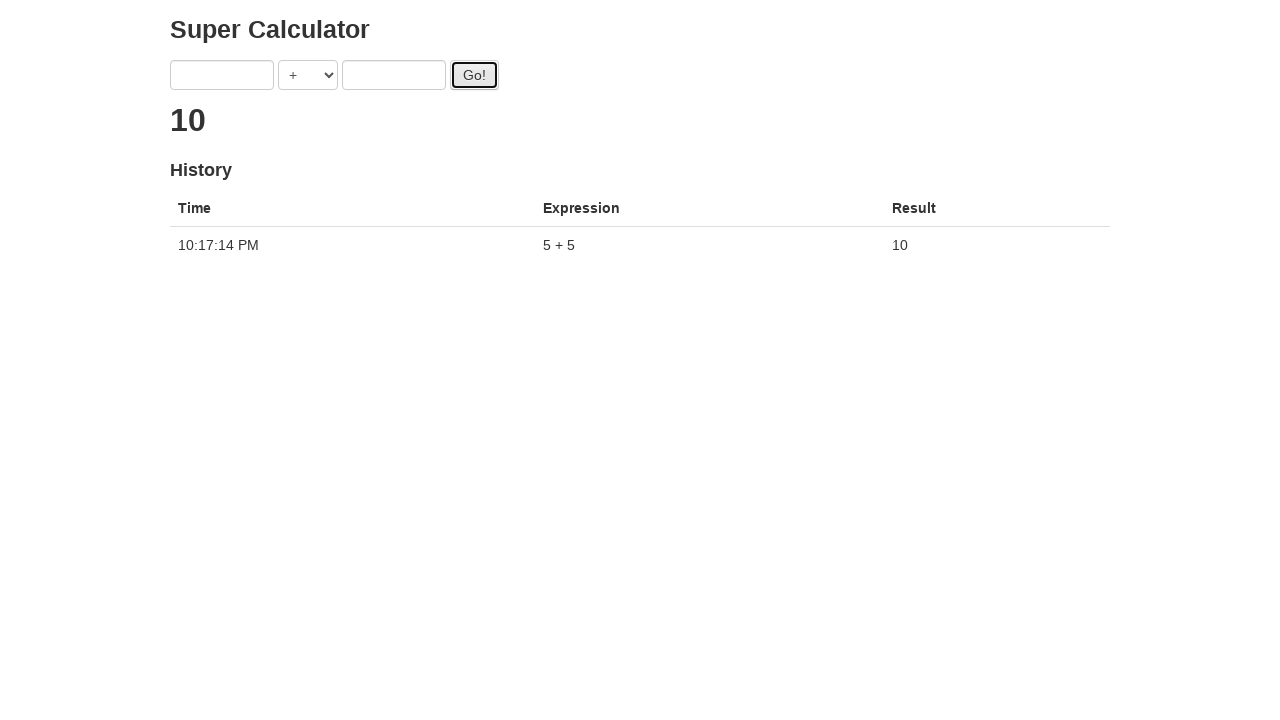